Tests single-select dropdown by selecting various options and verifying the final selection

Starting URL: http://antoniotrindade.com.br/treinoautomacao/elementsweb.html

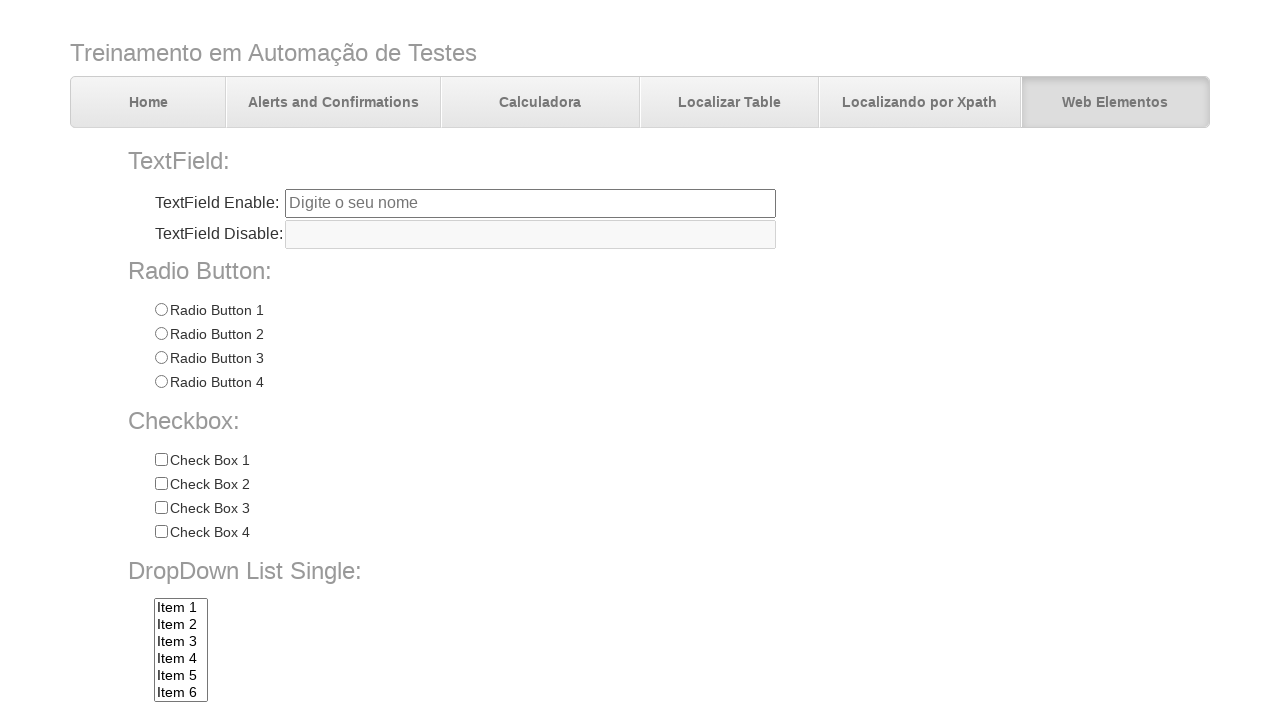

Selected 'item5' from dropdown by value on select[name='dropdownlist']
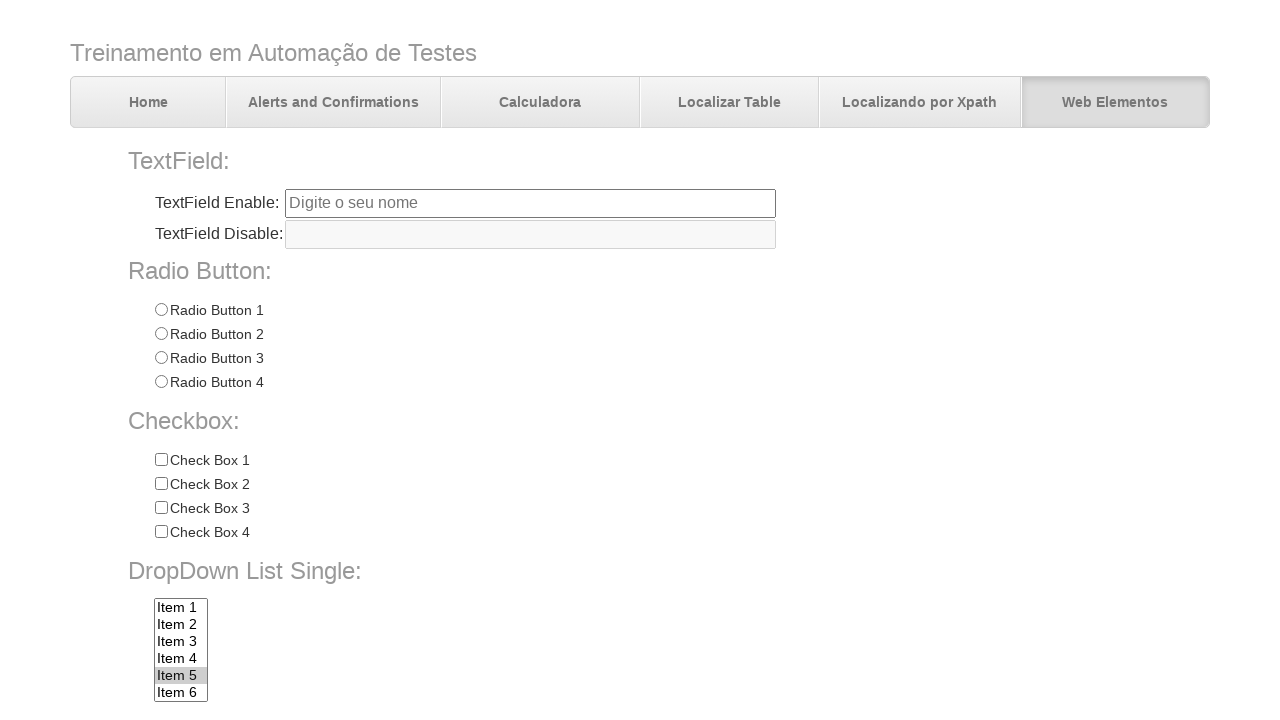

Selected 'item4' from dropdown by value on select[name='dropdownlist']
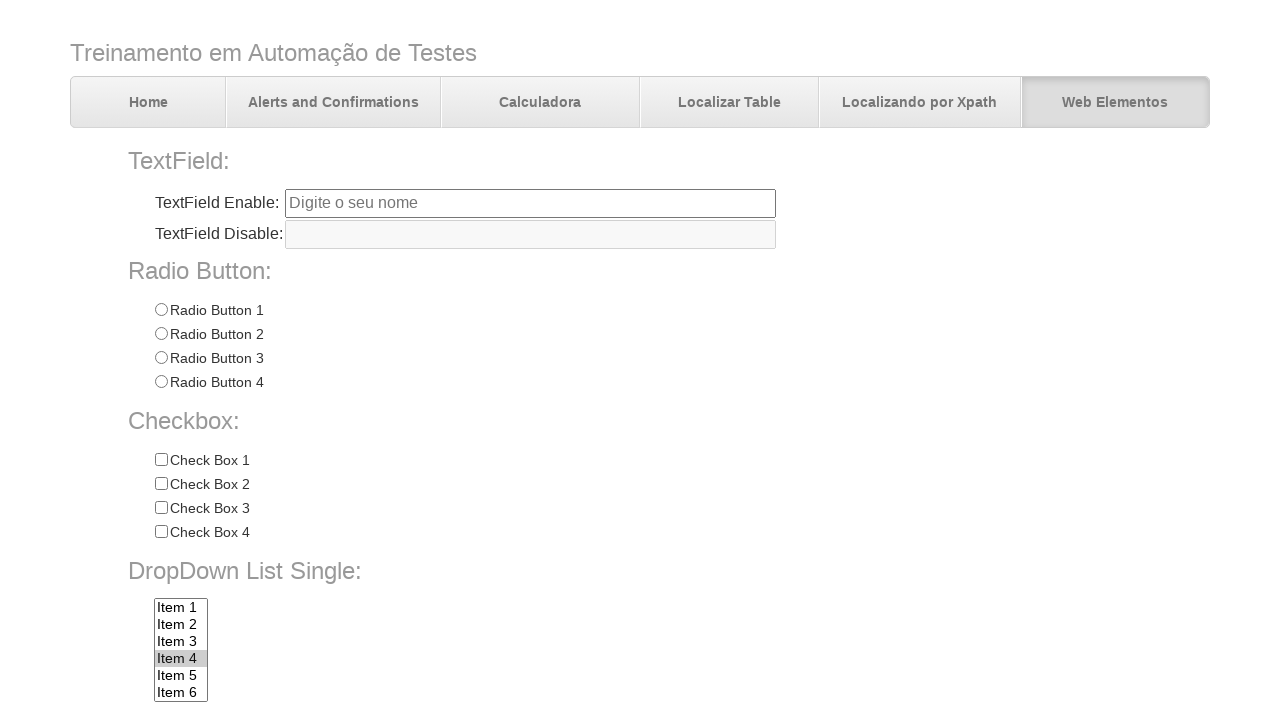

Selected 'Item 10' from dropdown by visible text on select[name='dropdownlist']
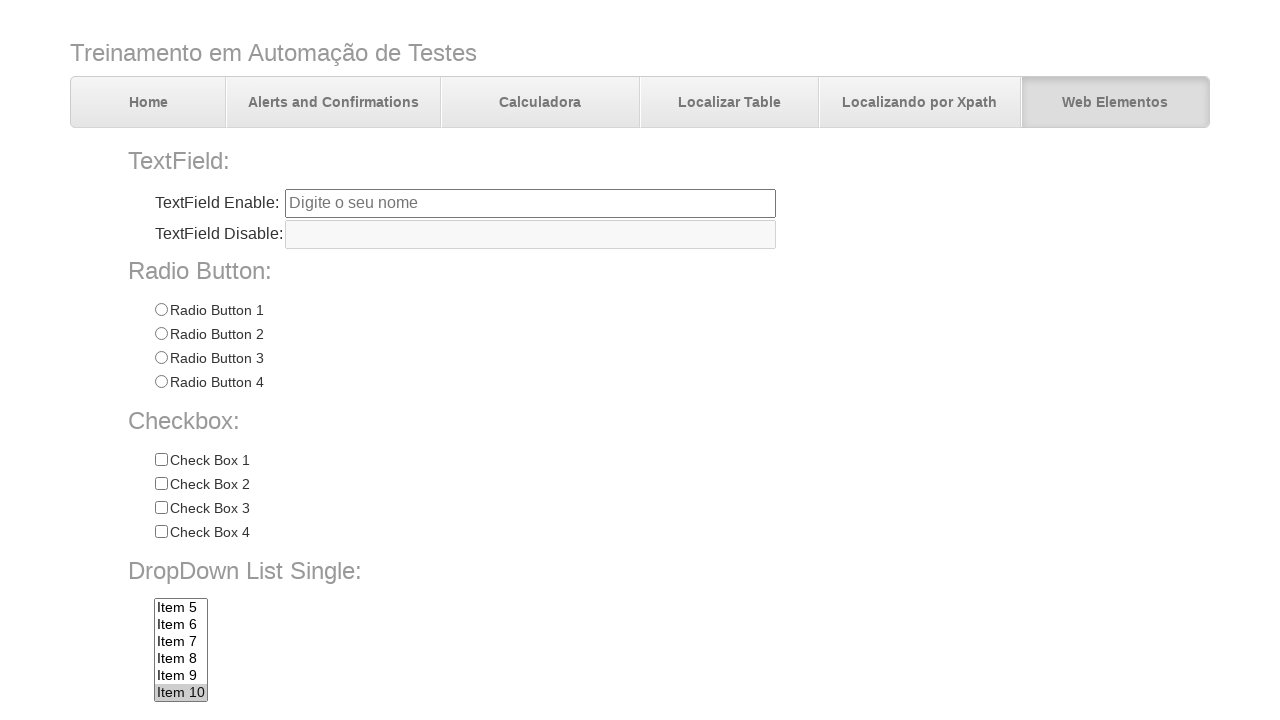

Selected 'Item 7' from dropdown by visible text on select[name='dropdownlist']
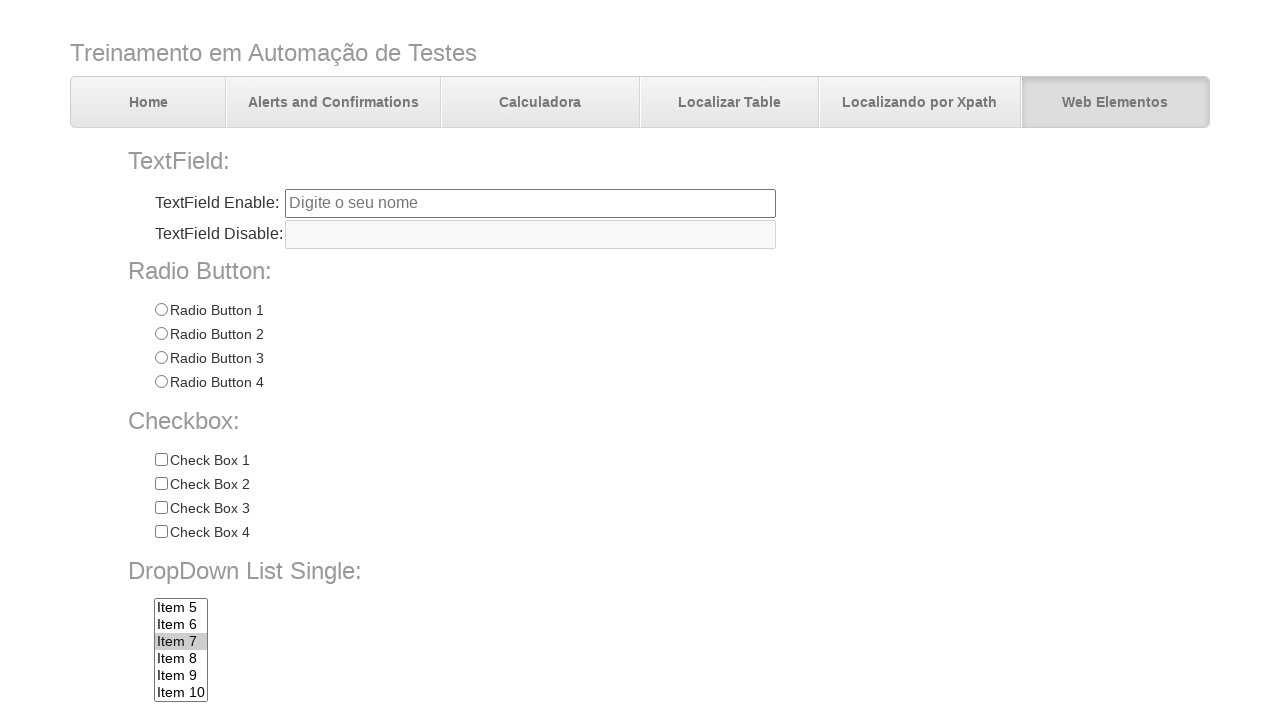

Retrieved selected dropdown value
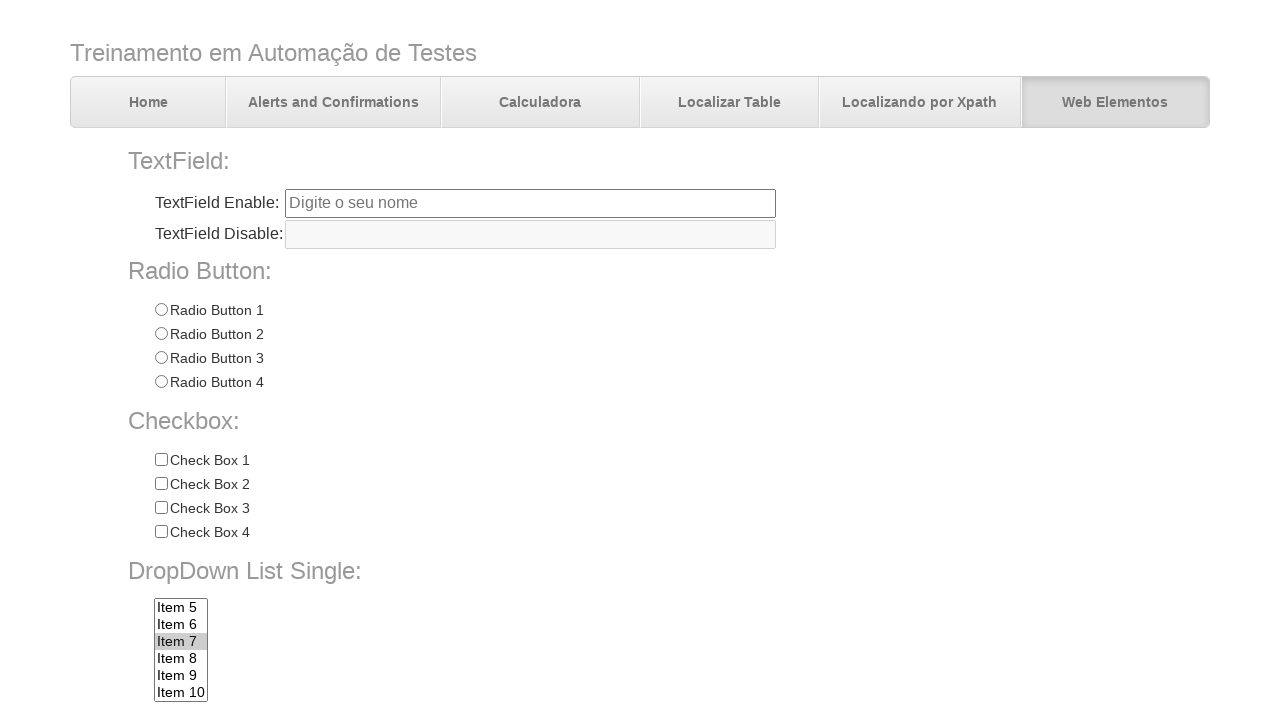

Verified that final selection is 'item7'
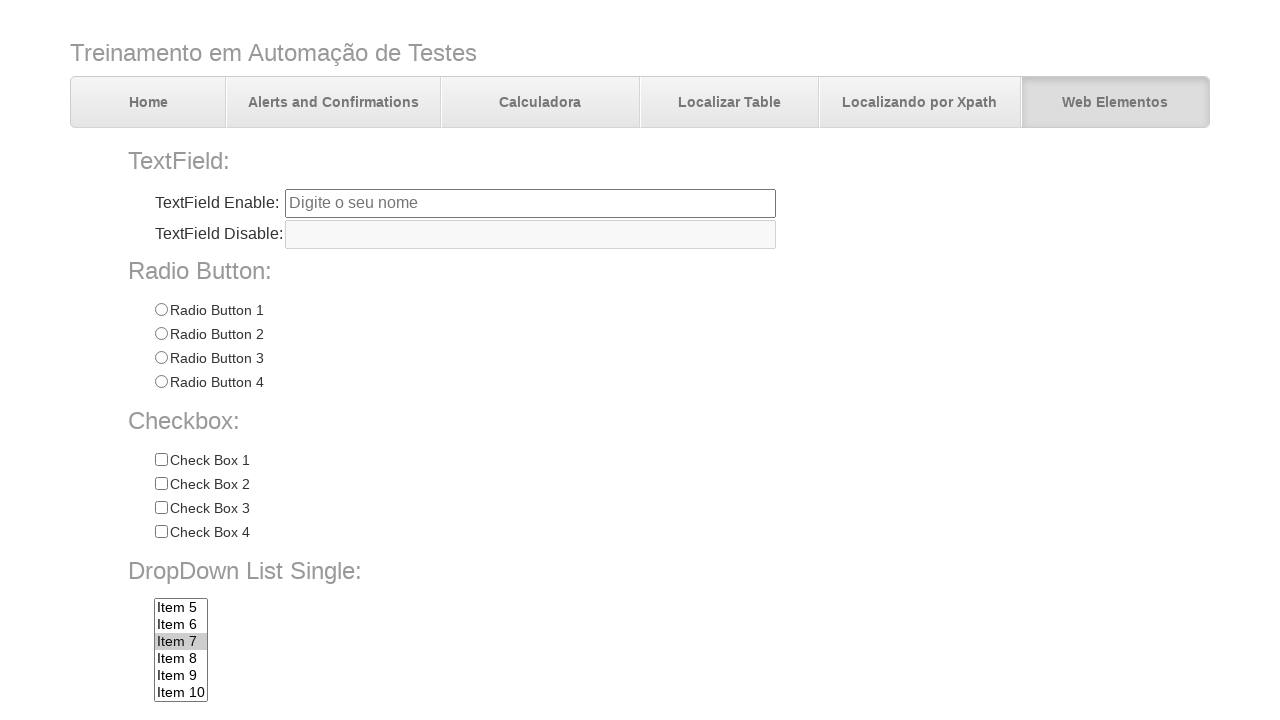

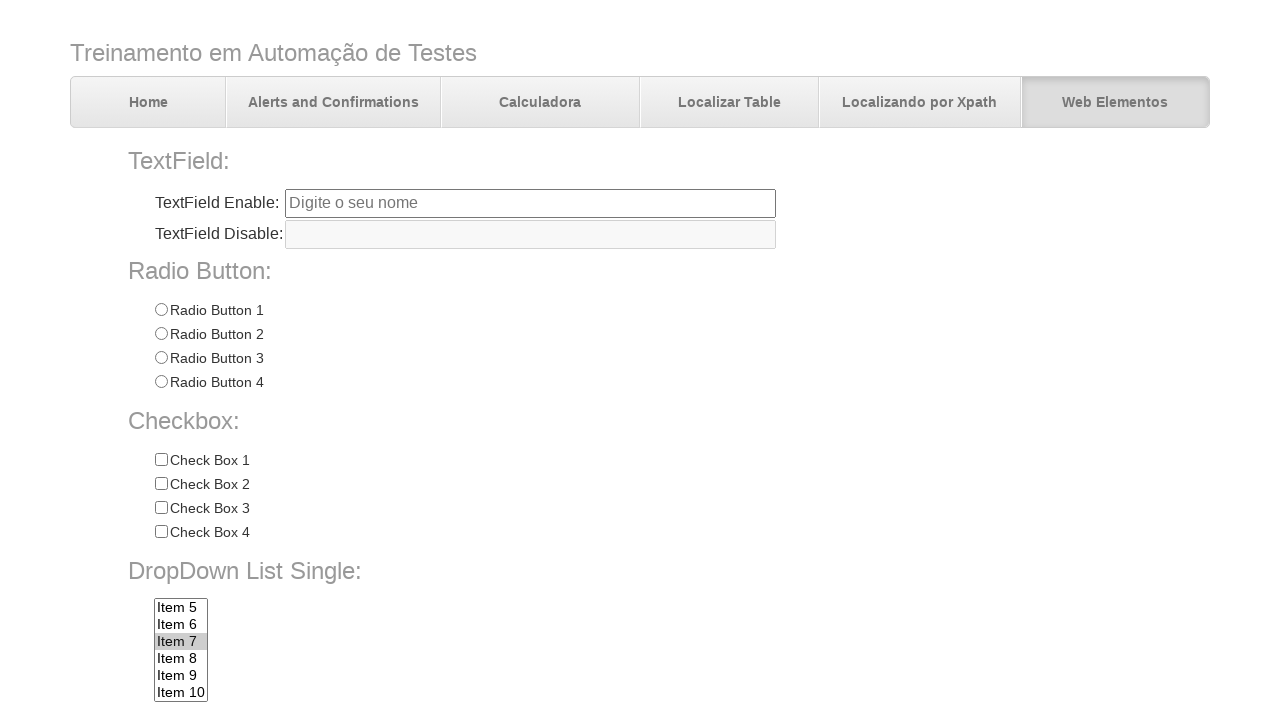